Tests an item details form by filling in all fields (item ID, name, description, category, quantity, price) using various CSS selector strategies and submitting the form.

Starting URL: https://webapps.tekstac.com/ItemDetails/

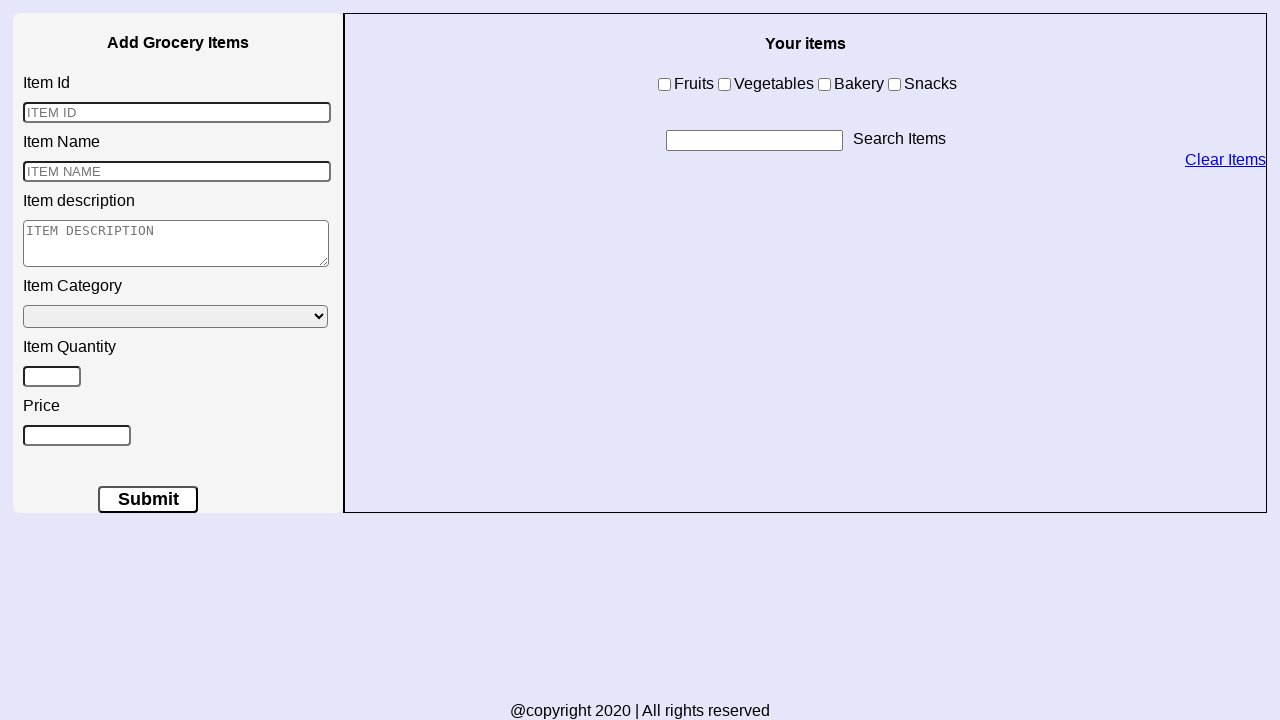

Filled Item ID field with '32' using ID selector on #itemid
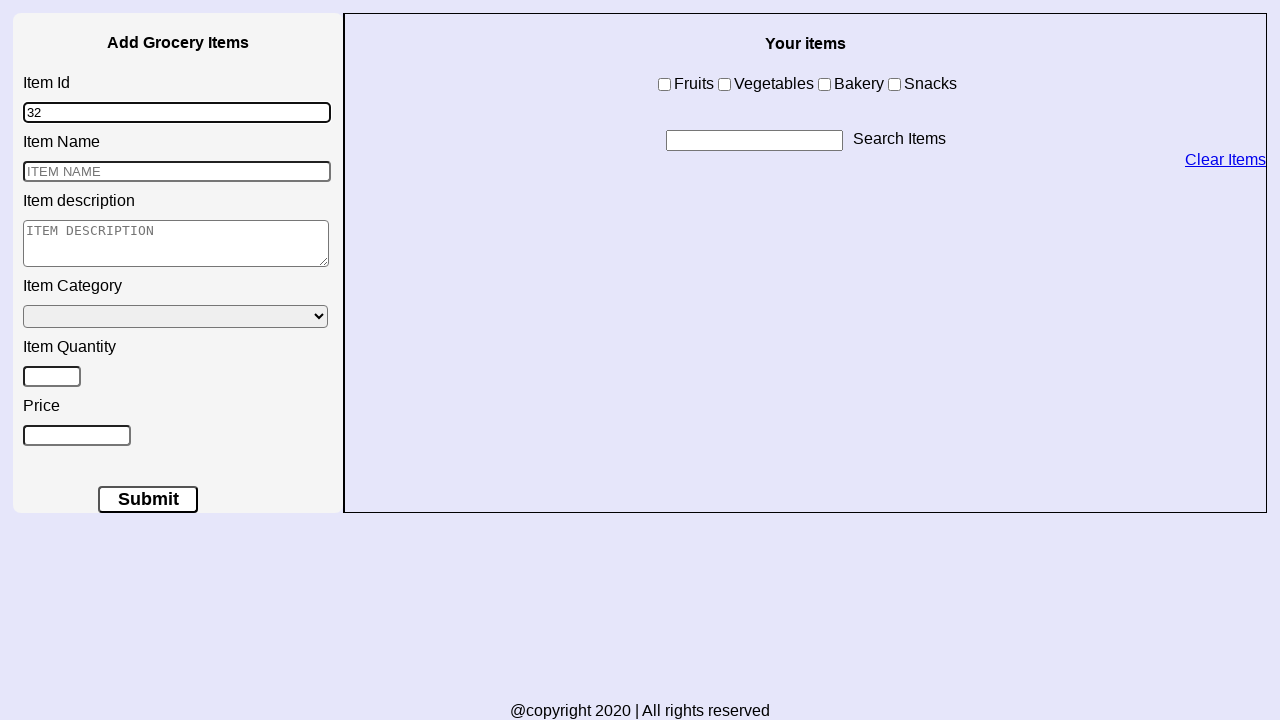

Filled Item Name field with 'Beetroot' using class selector on .input-product
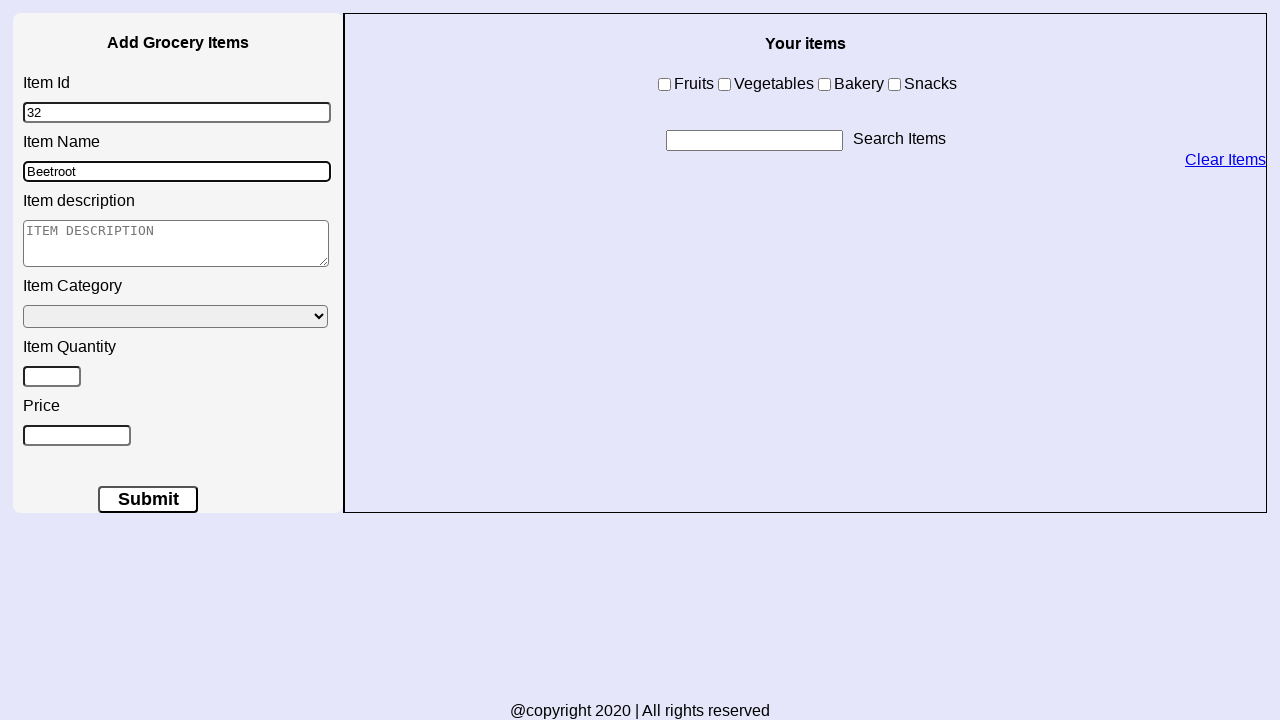

Filled Item Description with 'Good For Health' using attribute selector on [placeholder='ITEM DESCRIPTION']
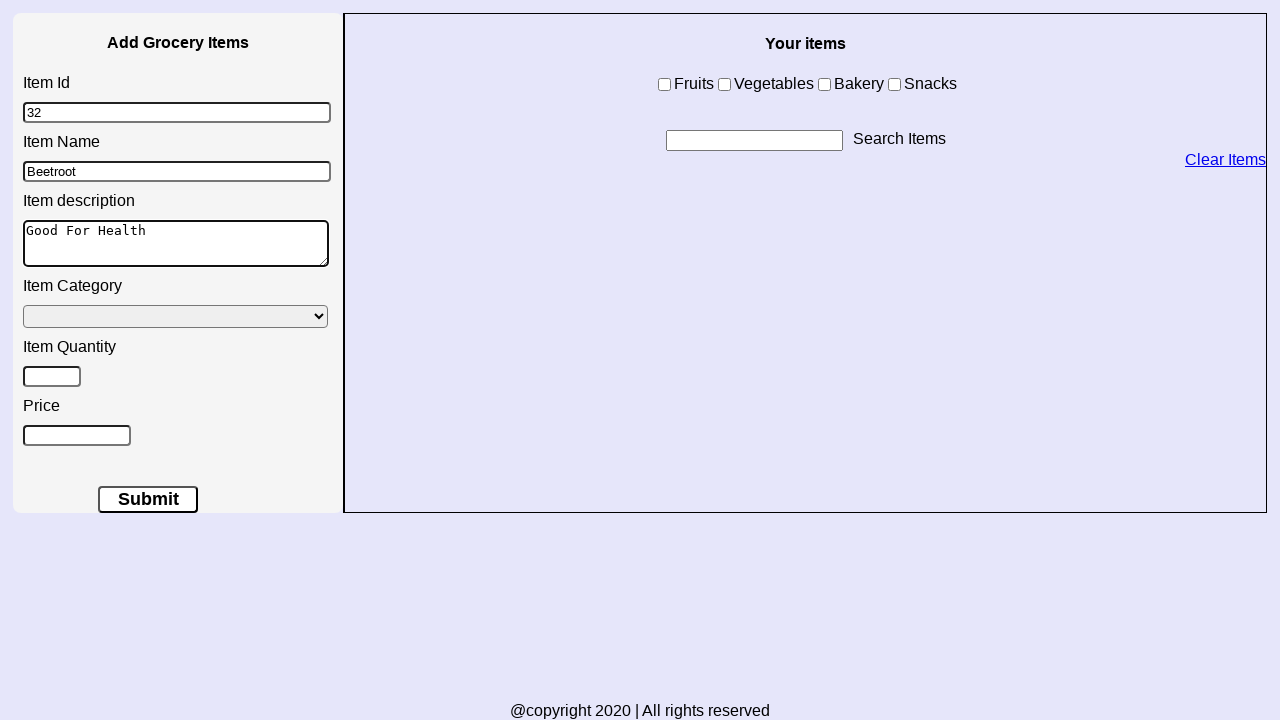

Selected 'Vegetables' from Item Category dropdown on select.menu-product[name='itemtype']
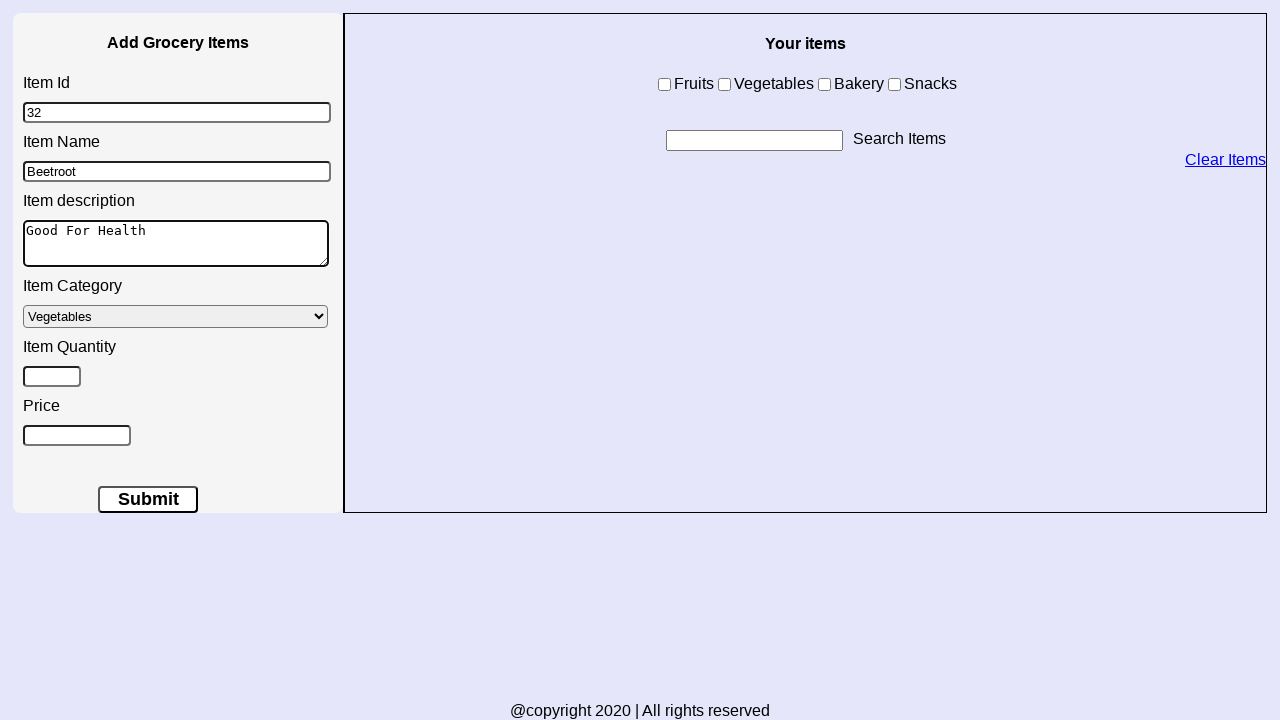

Filled Item Quantity field with '3' using ID selector on #itemqty
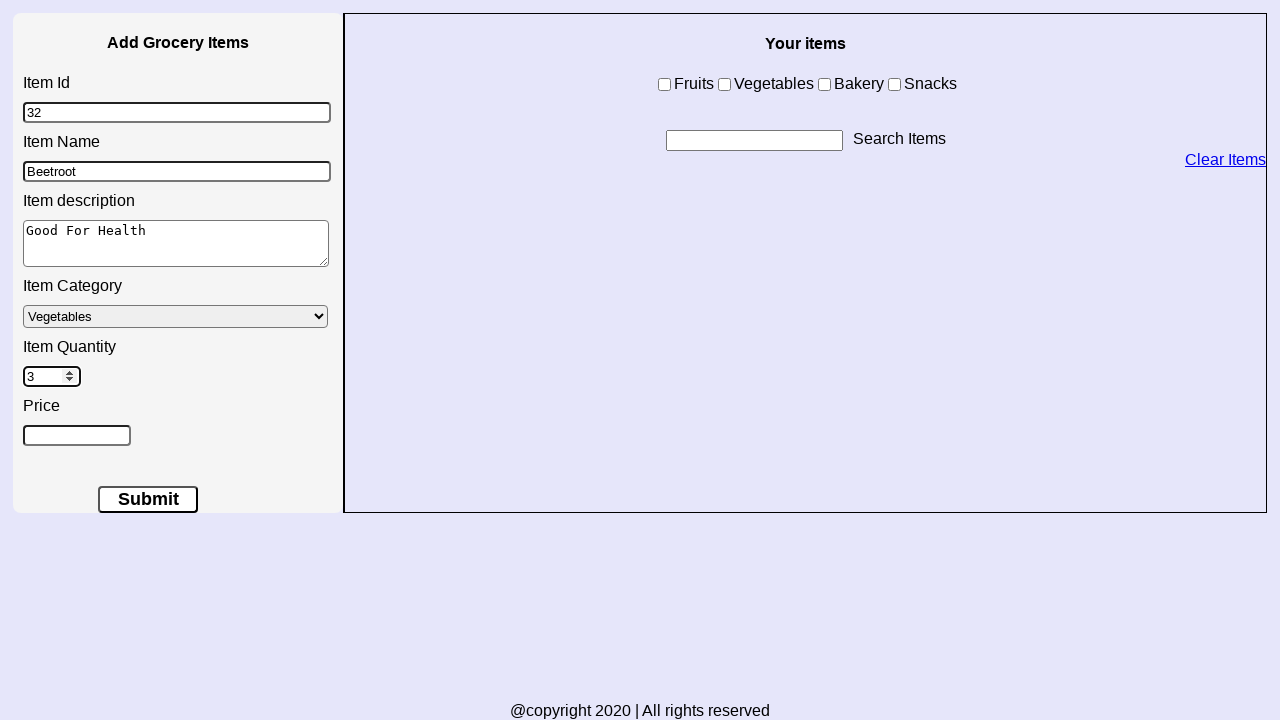

Filled Price field with '45' using ID selector on #itemprice
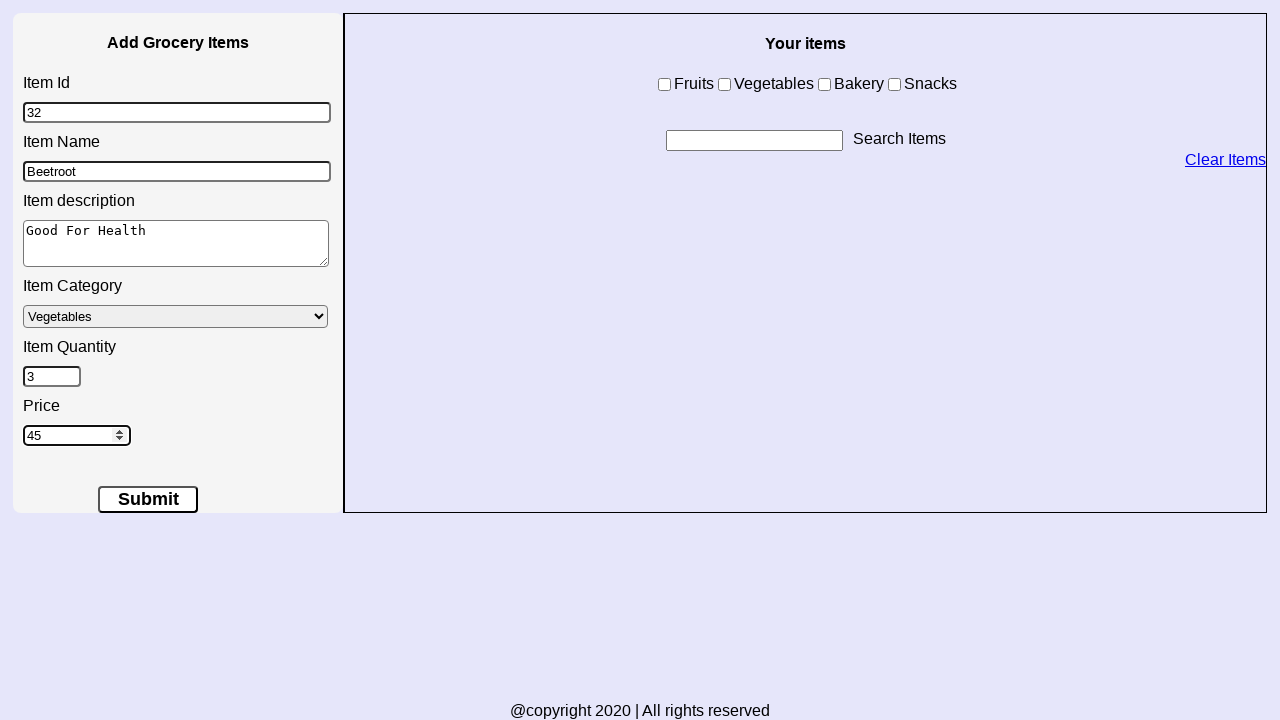

Clicked submit button to submit the form at (148, 500) on button[type='submit']:last-child
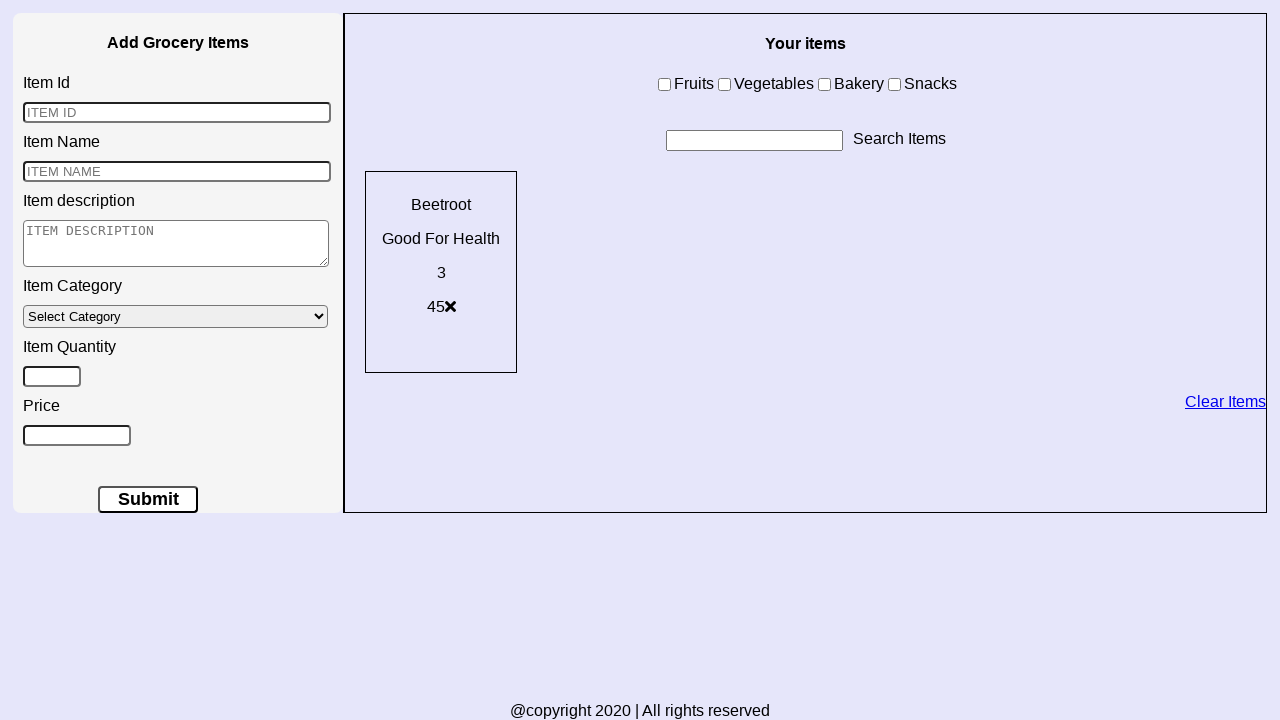

Form submission confirmed - collection item element loaded
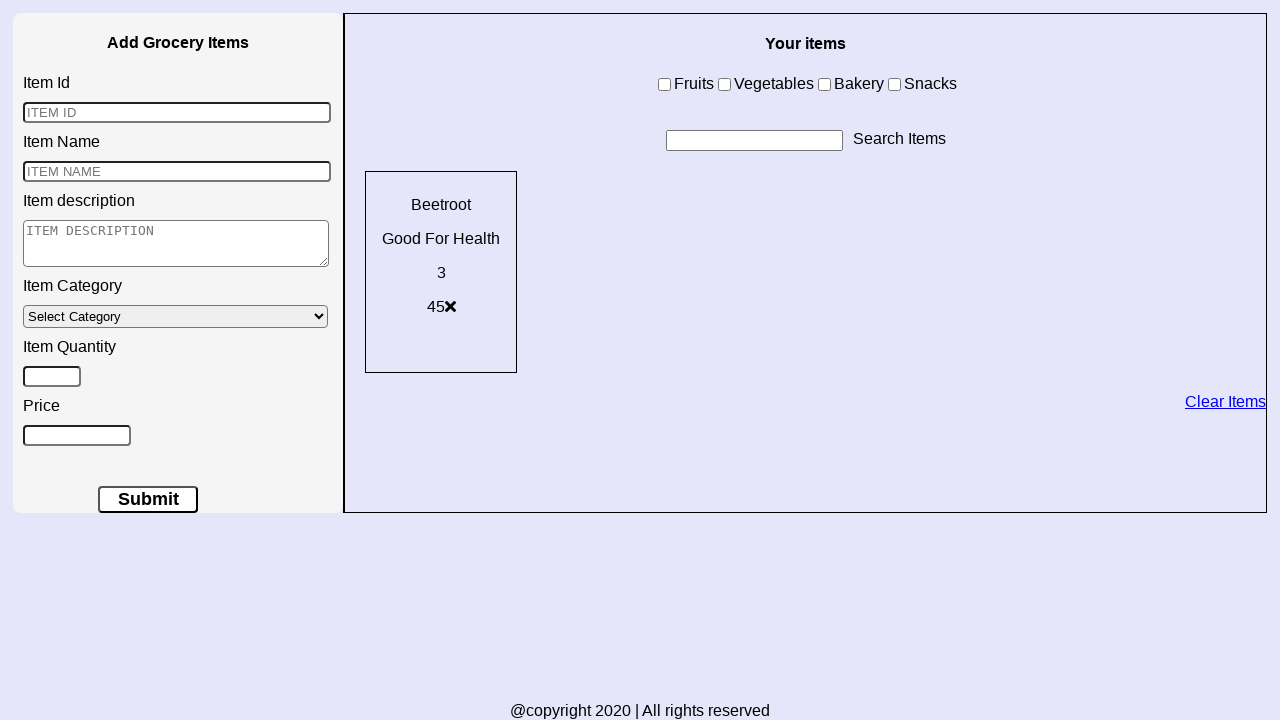

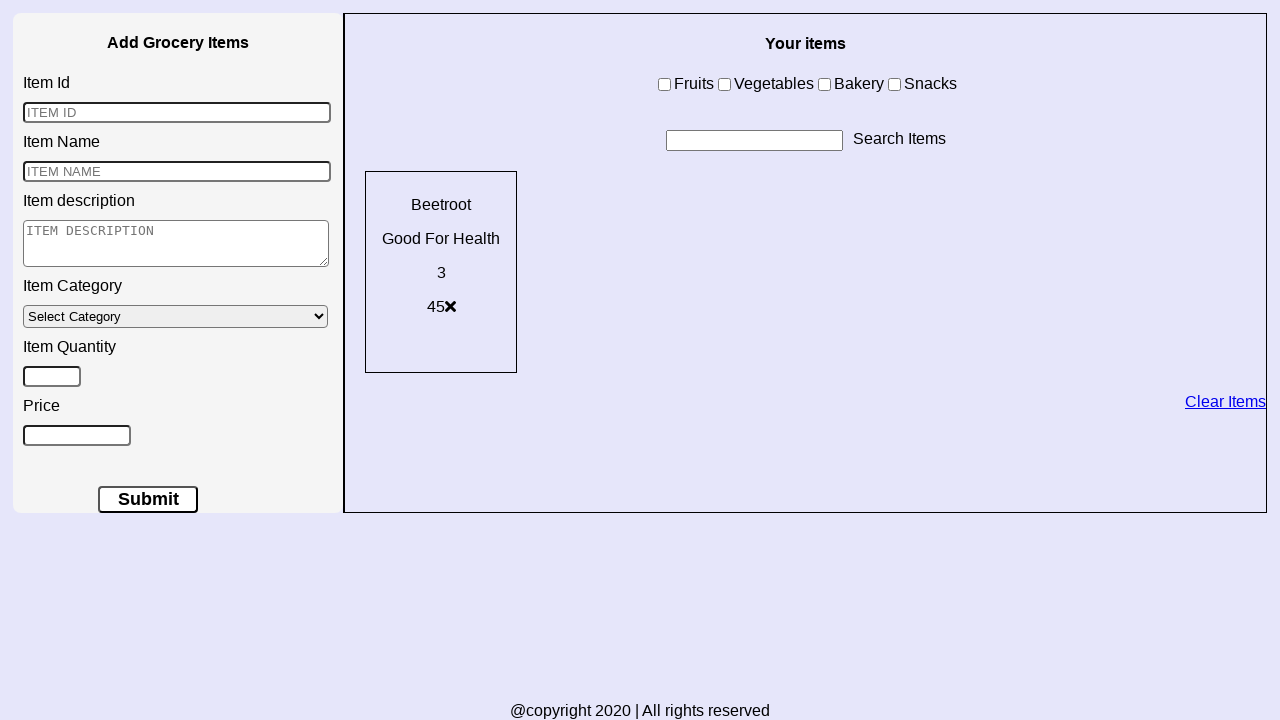